Tests drag and drop functionality by dragging an element from source to target location

Starting URL: https://demoqa.com/droppable/

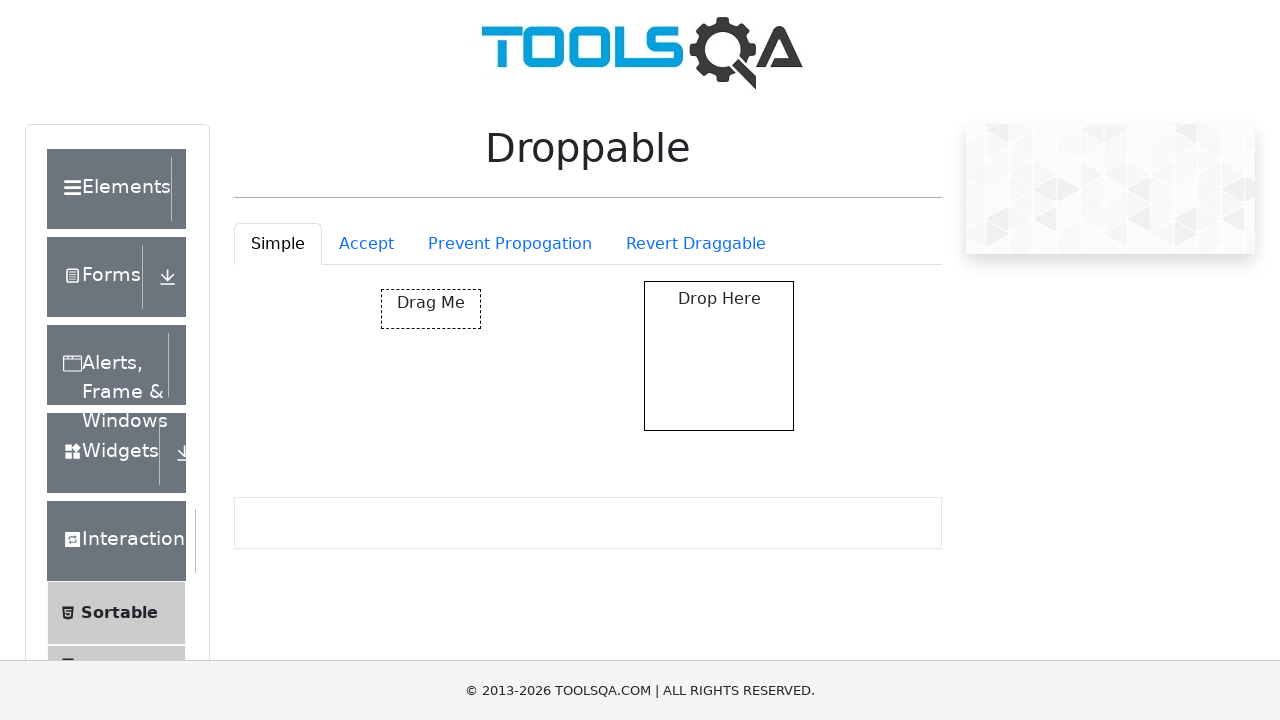

Located the draggable element
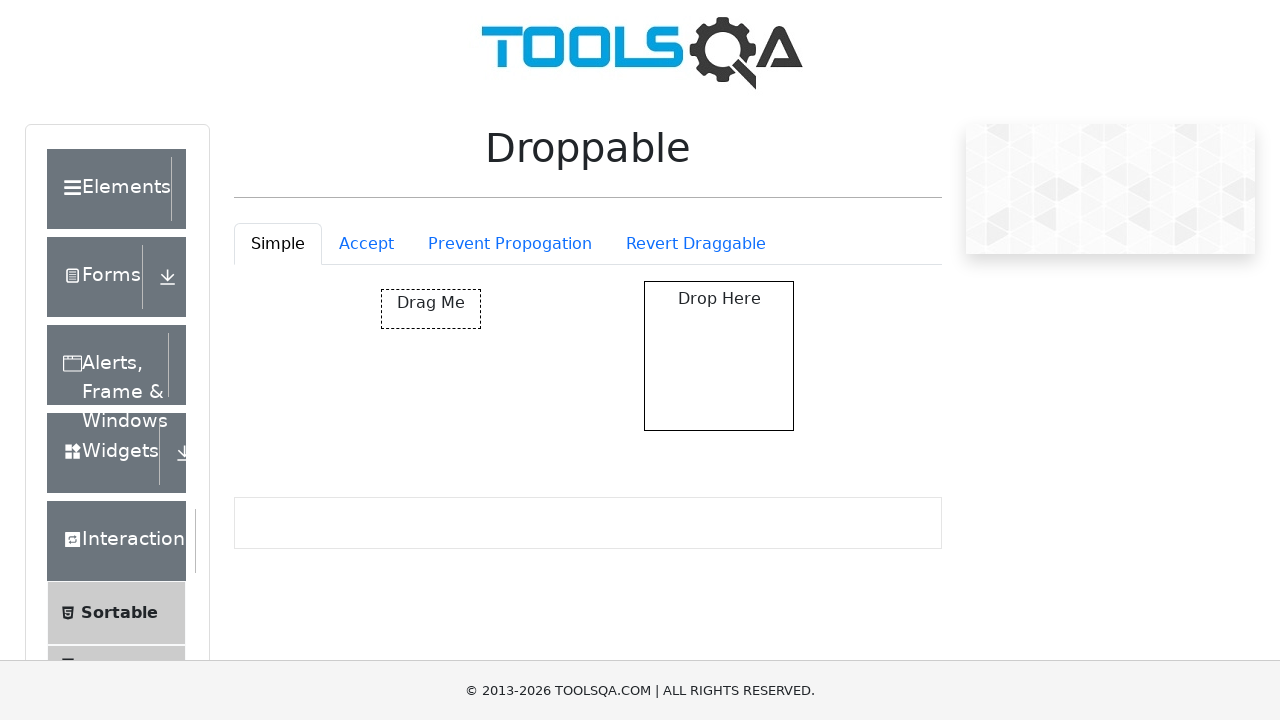

Located the droppable target area
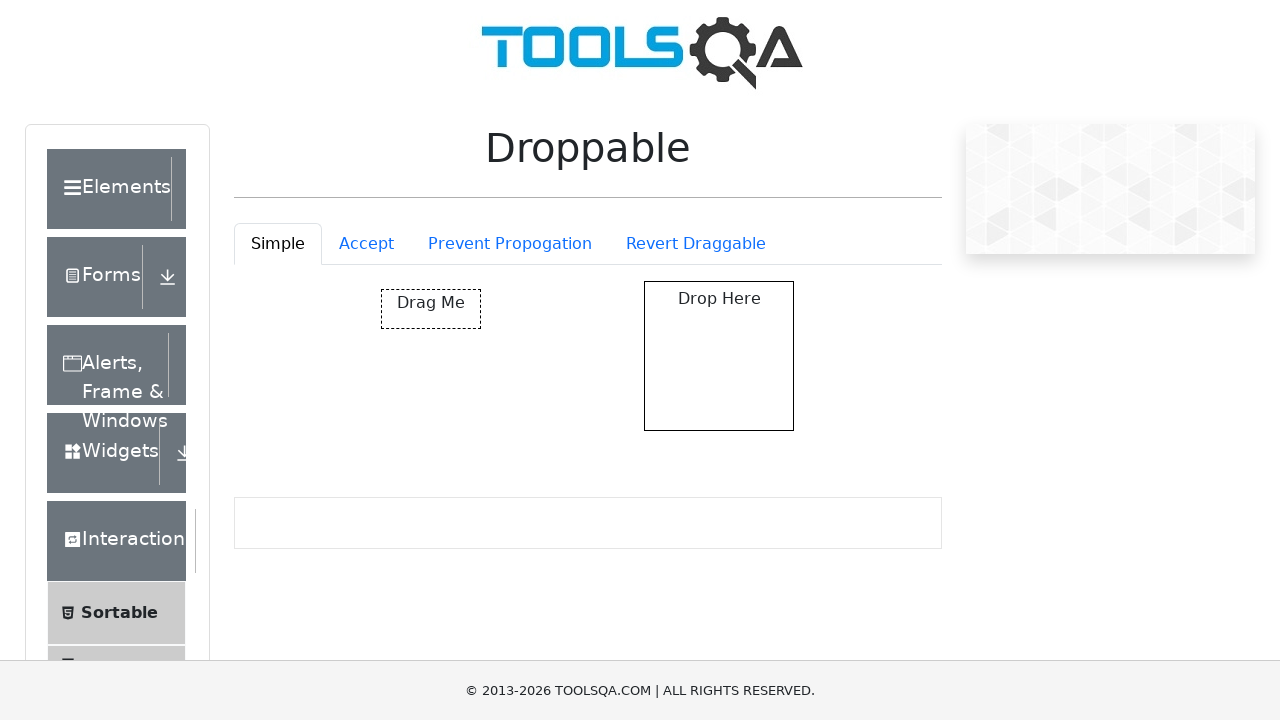

Dragged element from source to target location at (719, 356)
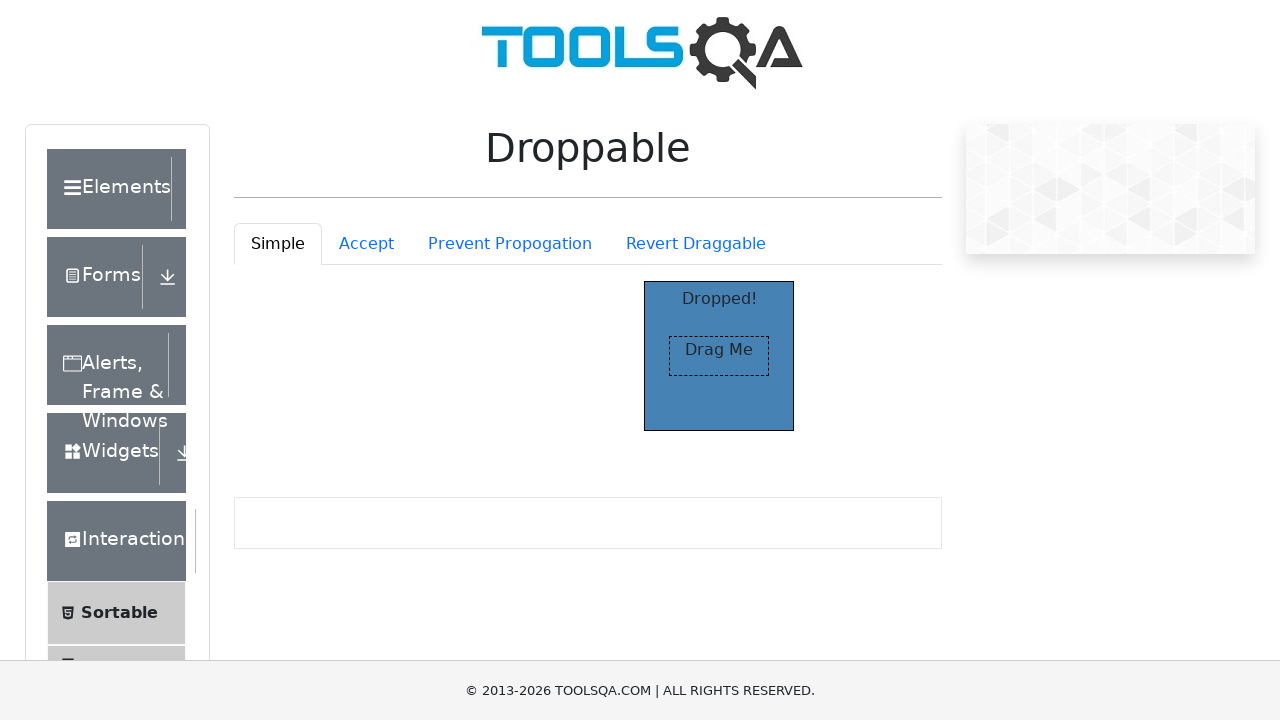

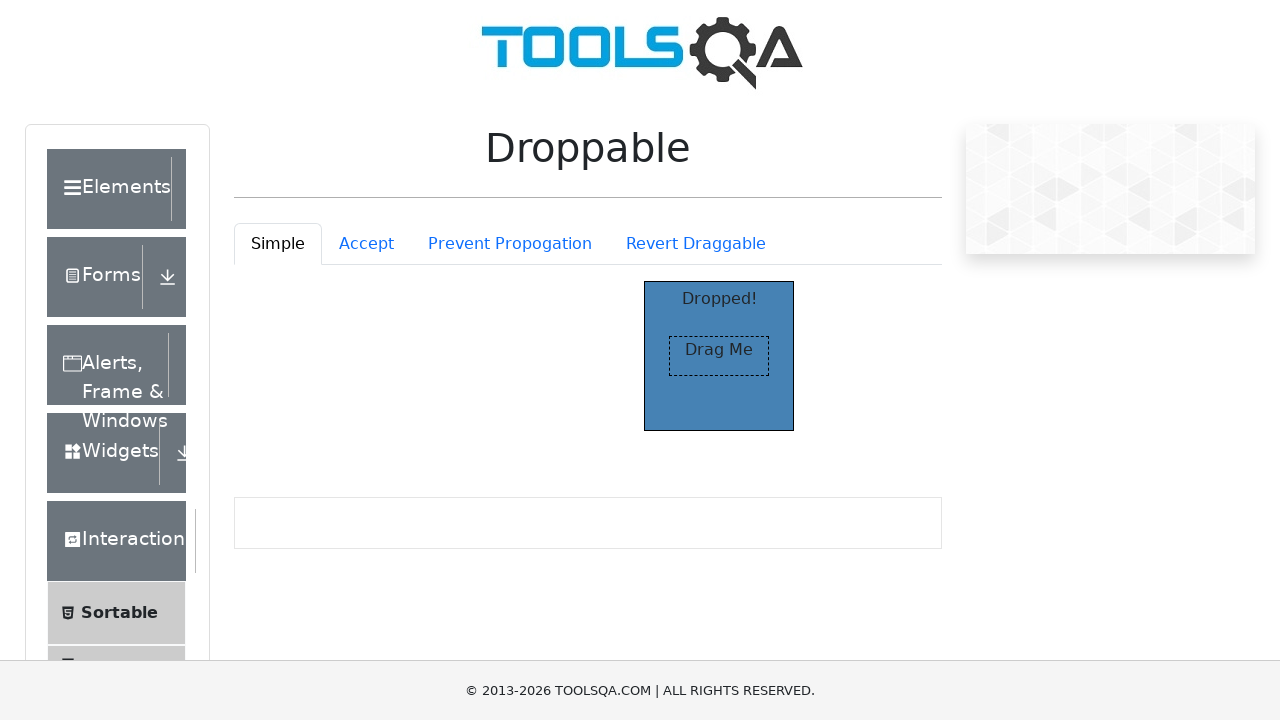